Submits an answer to a Stepik lesson by filling in a textarea field and clicking the submit button

Starting URL: https://stepik.org/lesson/25969/step/12

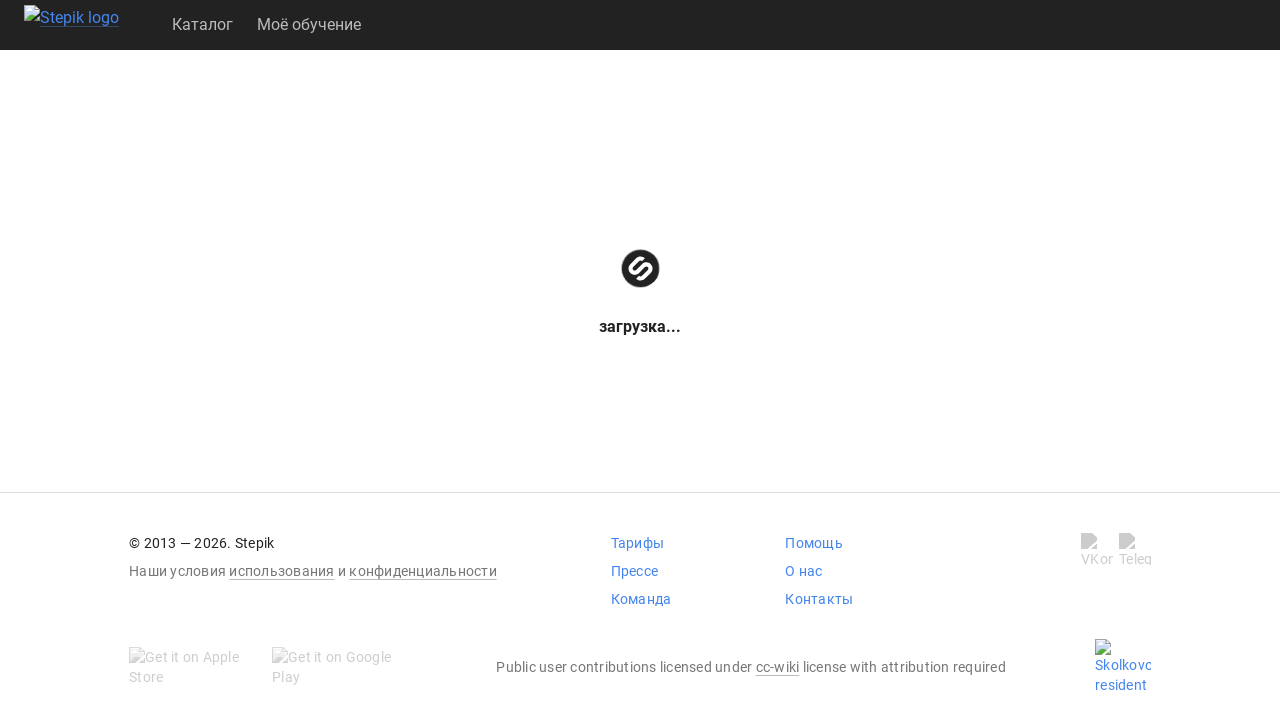

Waited for textarea field to be available
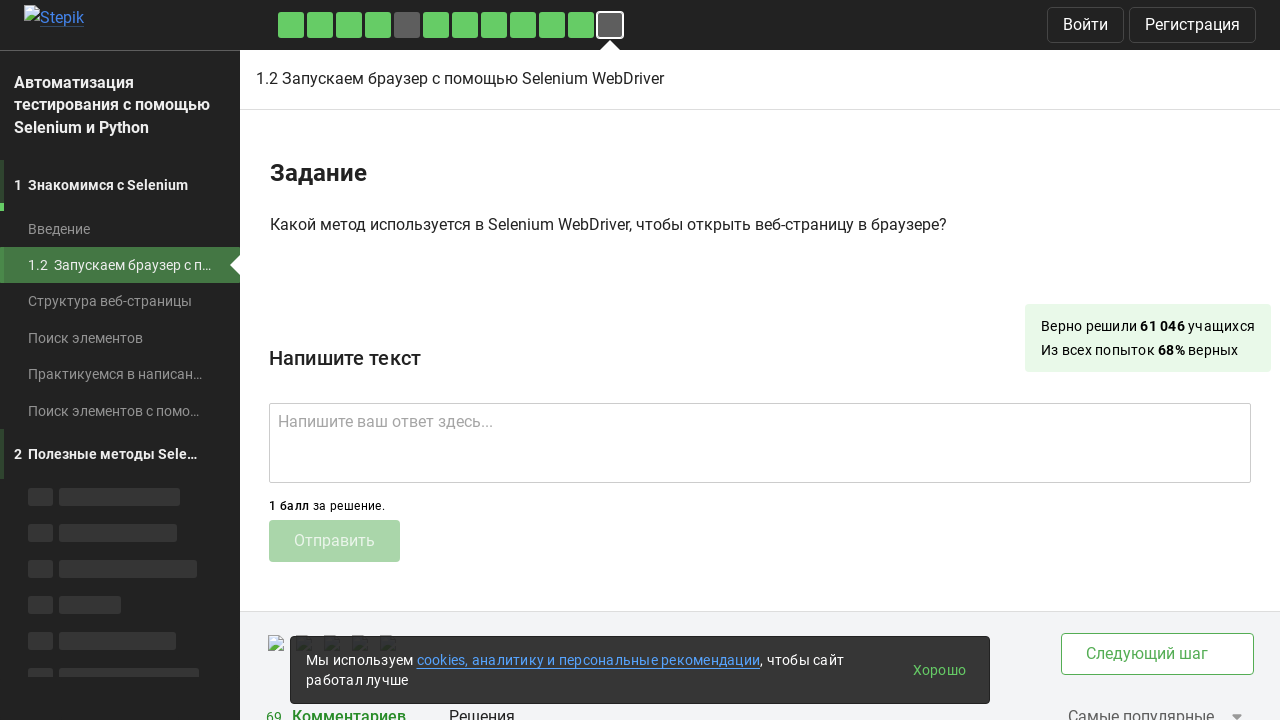

Filled textarea with answer 'get()' on .textarea
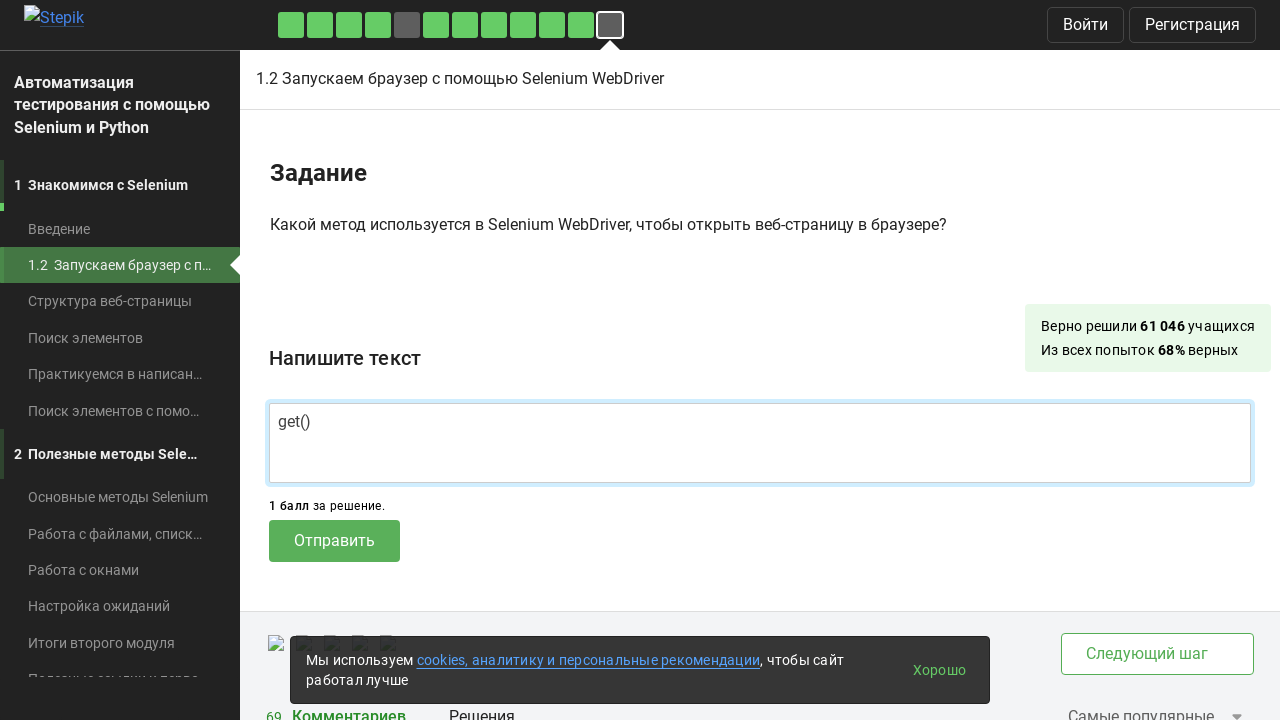

Clicked submit button to send the answer at (334, 541) on .submit-submission
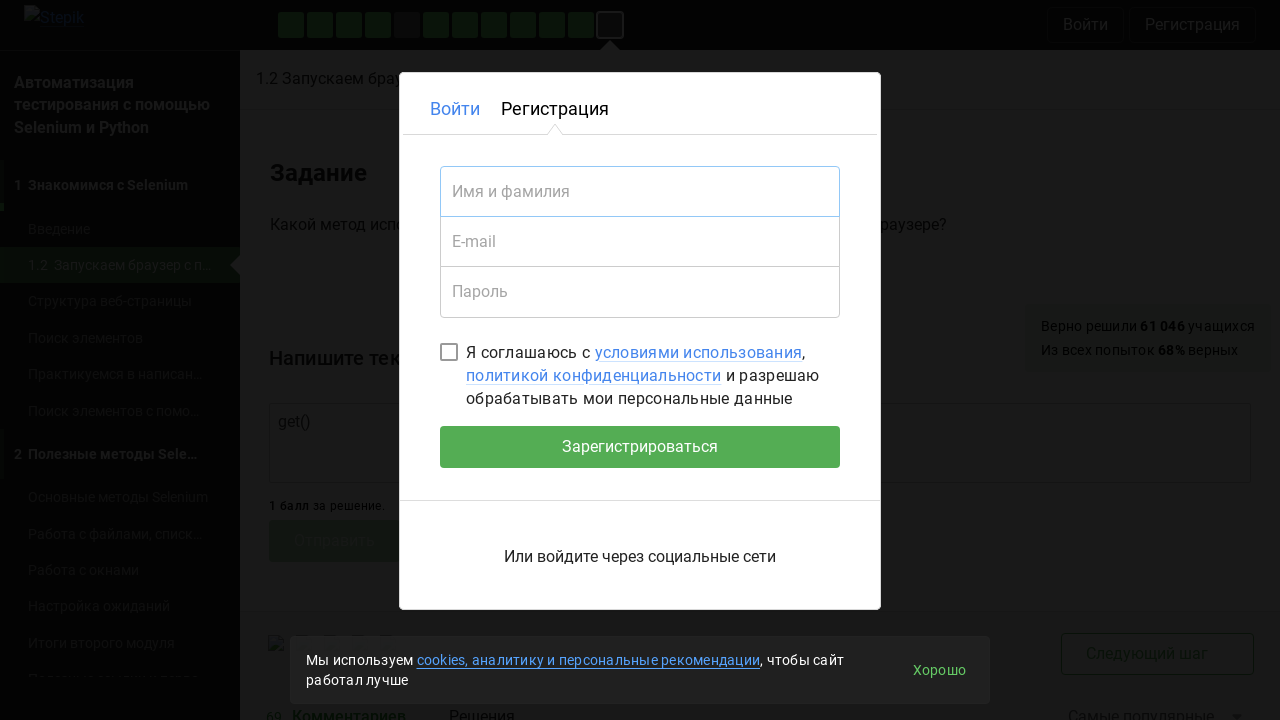

Waited for submission to process
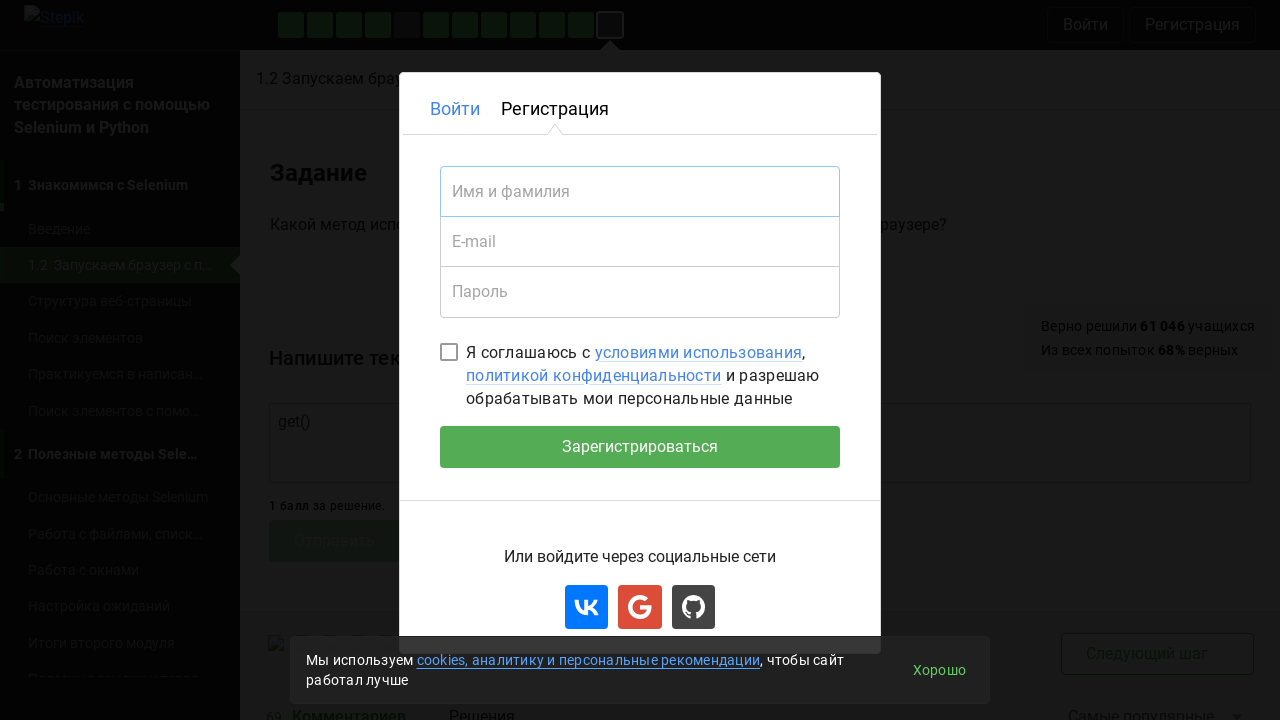

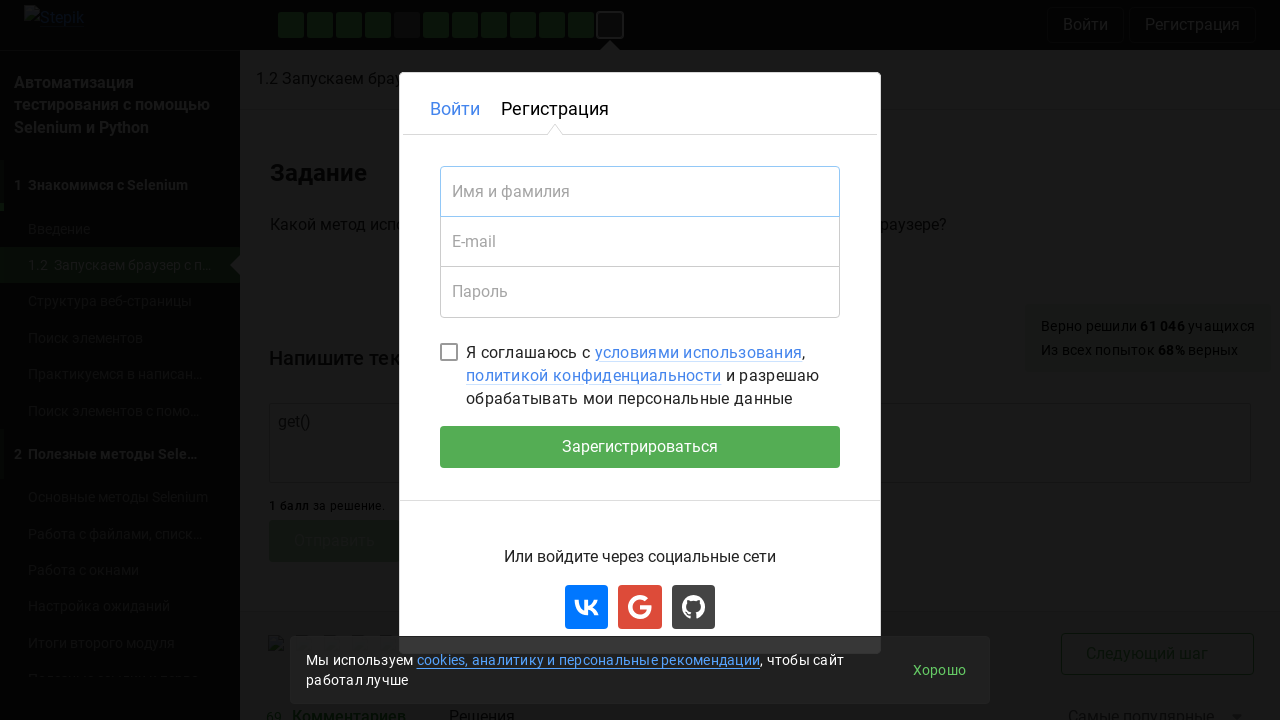